Tests filtering products by monitor category by clicking the monitors link and verifying the correct number of monitor products are displayed

Starting URL: https://demoblaze.com

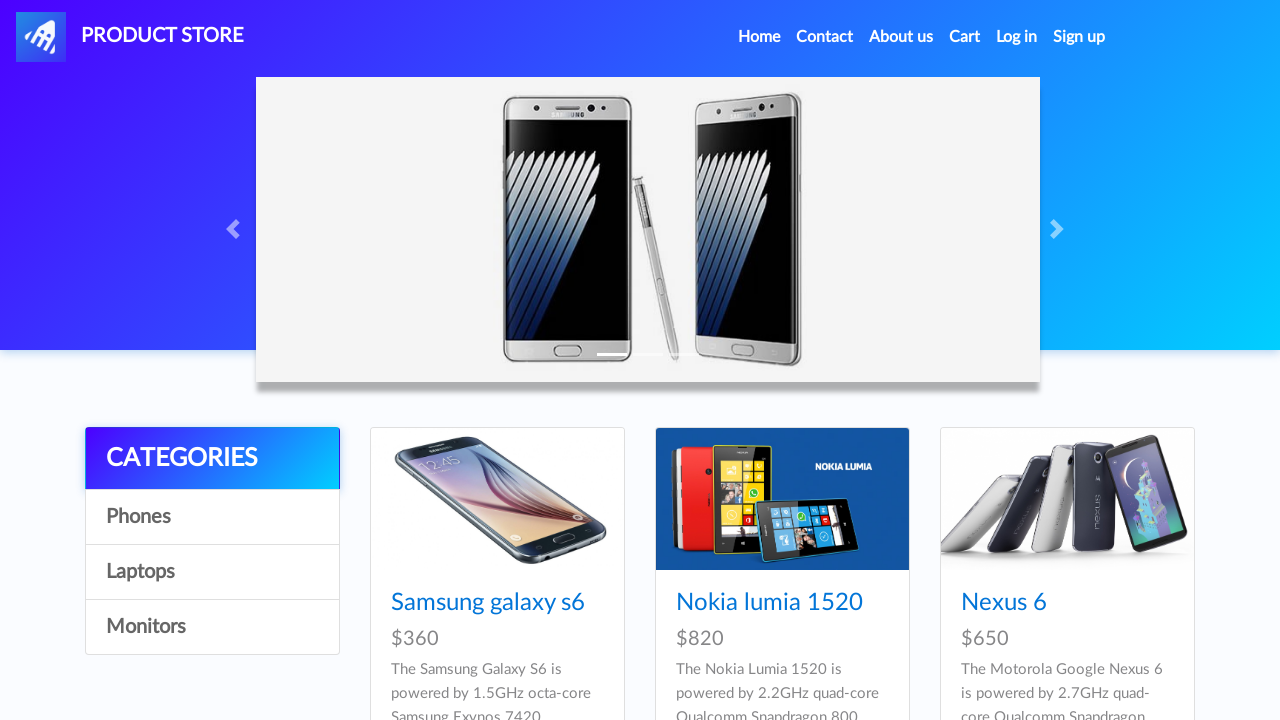

Clicked on monitor category link at (212, 627) on [onclick="byCat('monitor')"]
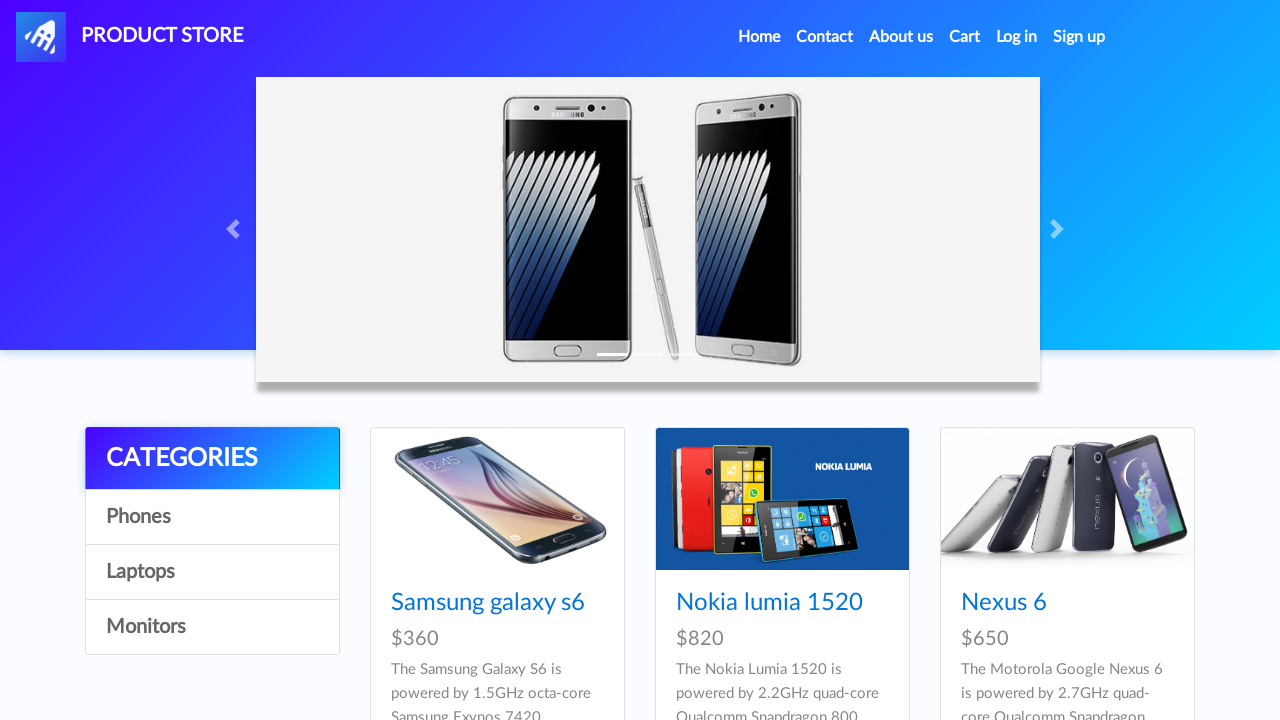

Monitor products loaded and card elements are visible
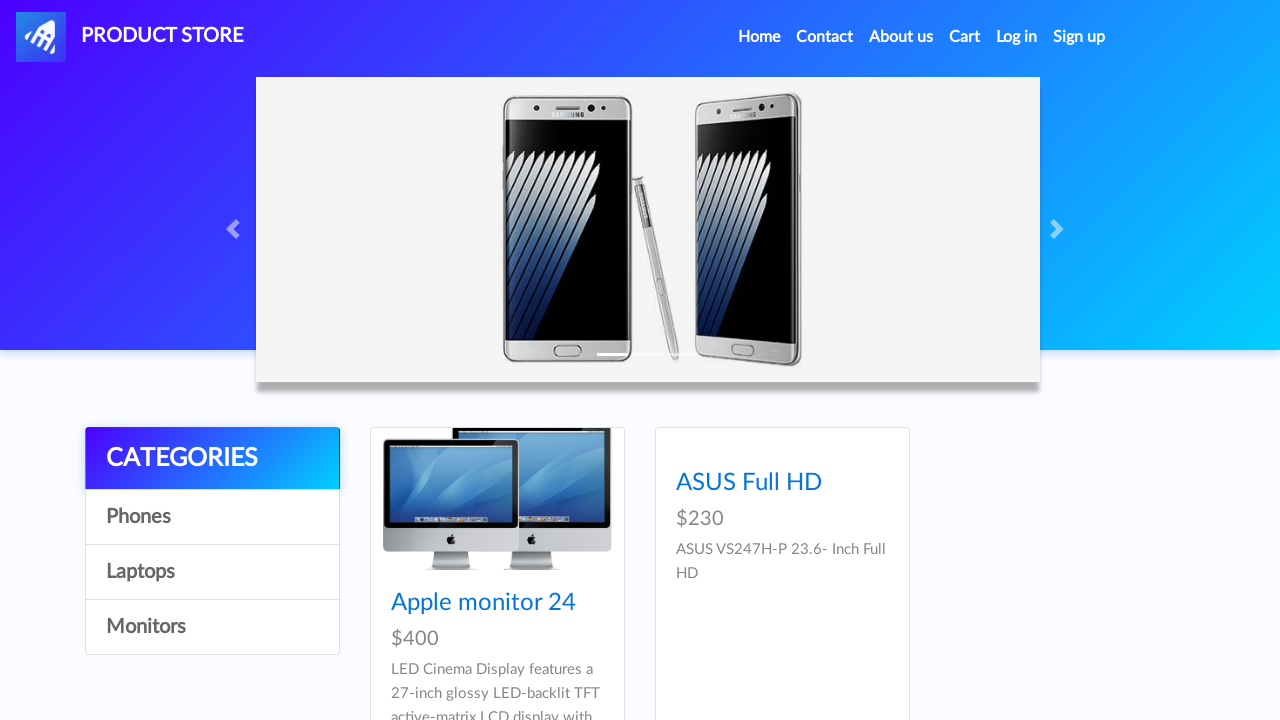

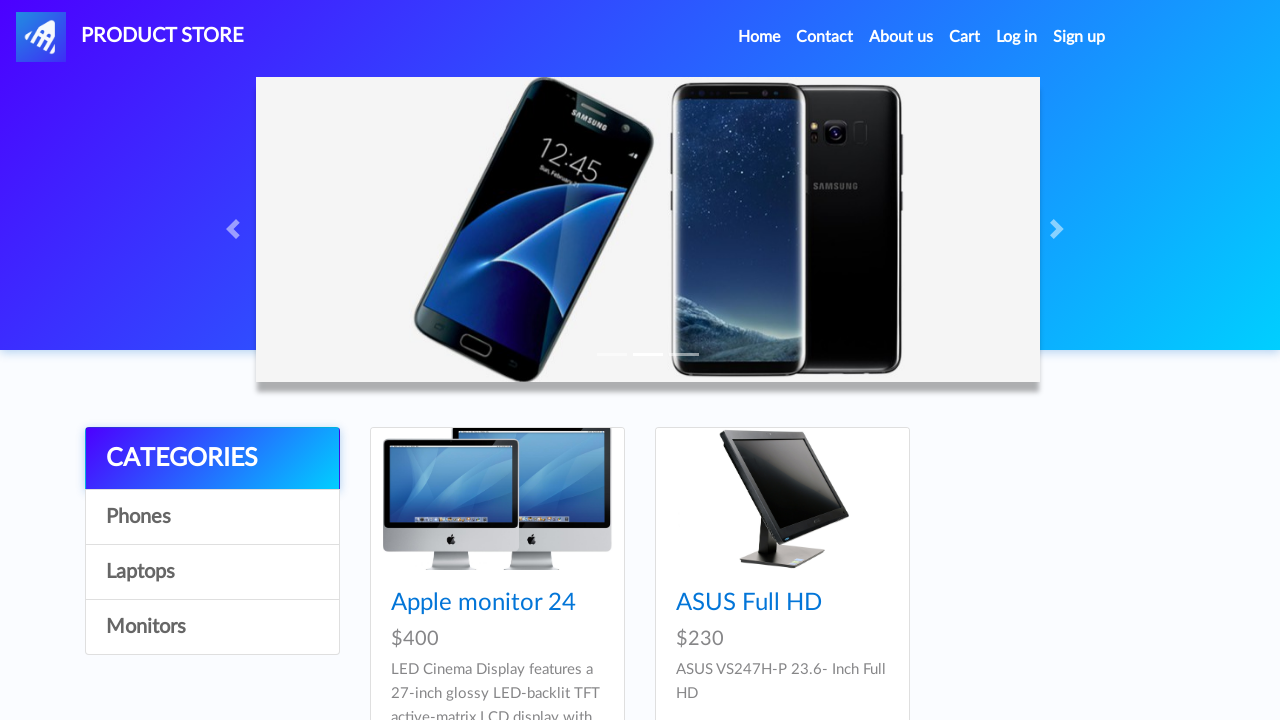